Tests clicking a button that triggers a timed JavaScript alert after 5 seconds and verifies the alert appears

Starting URL: https://demoqa.com/alerts

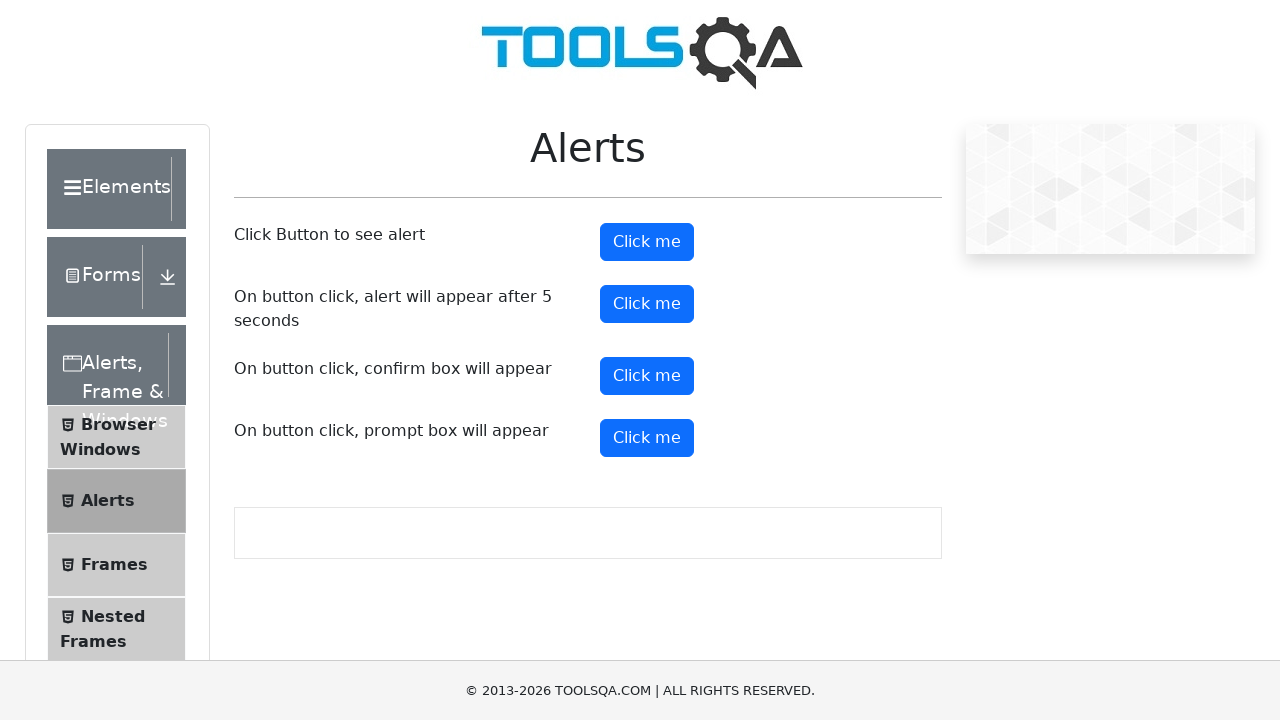

Timer alert button is visible and ready
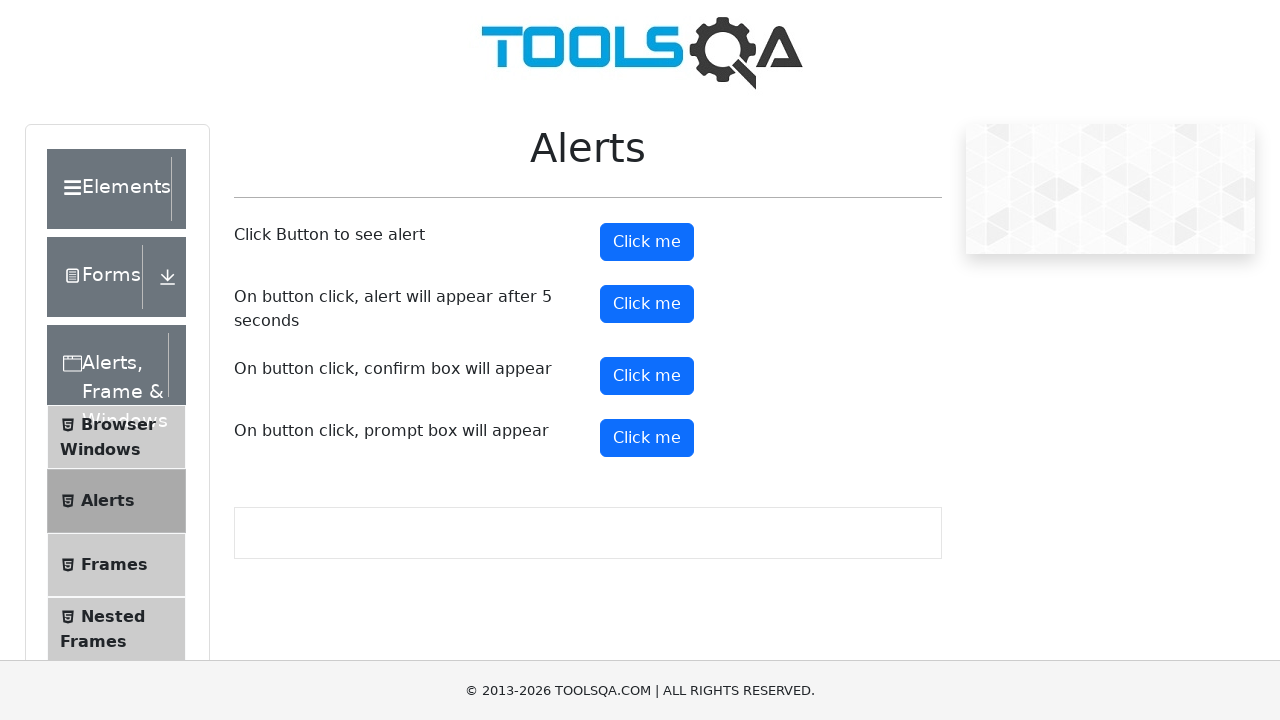

Dialog handler set up to auto-accept alerts
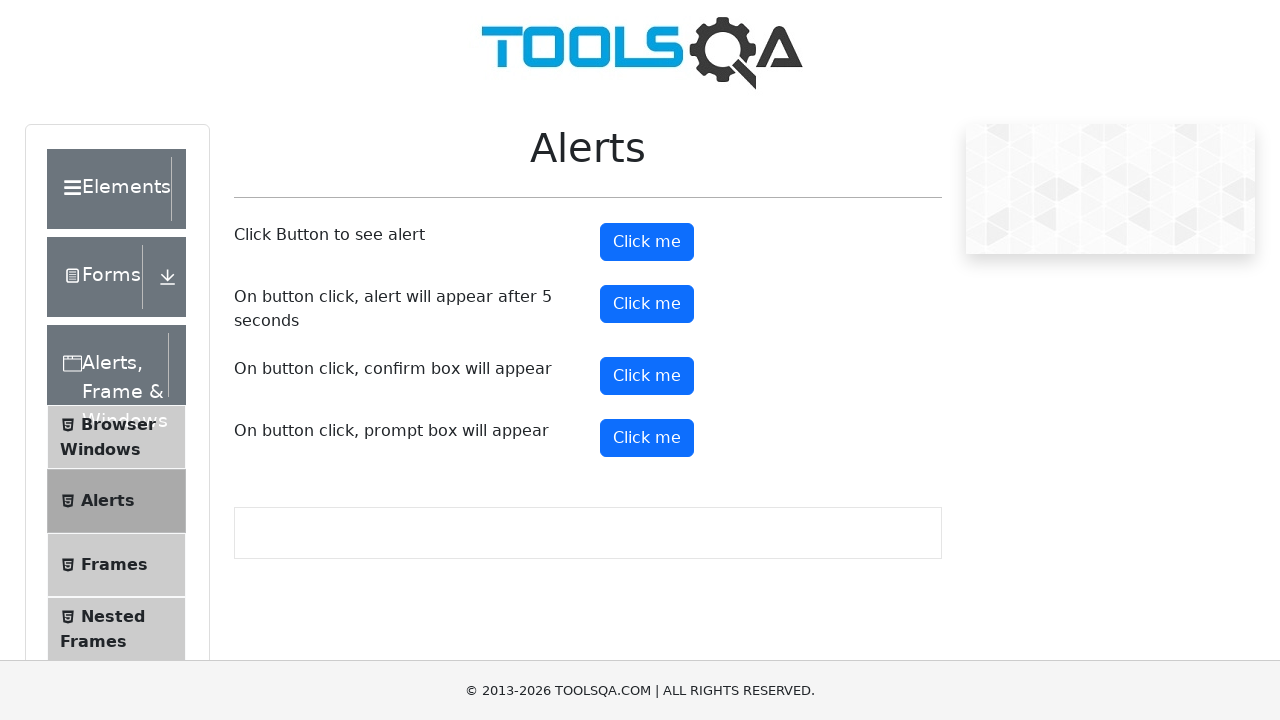

Clicked the timer alert button at (647, 304) on #timerAlertButton
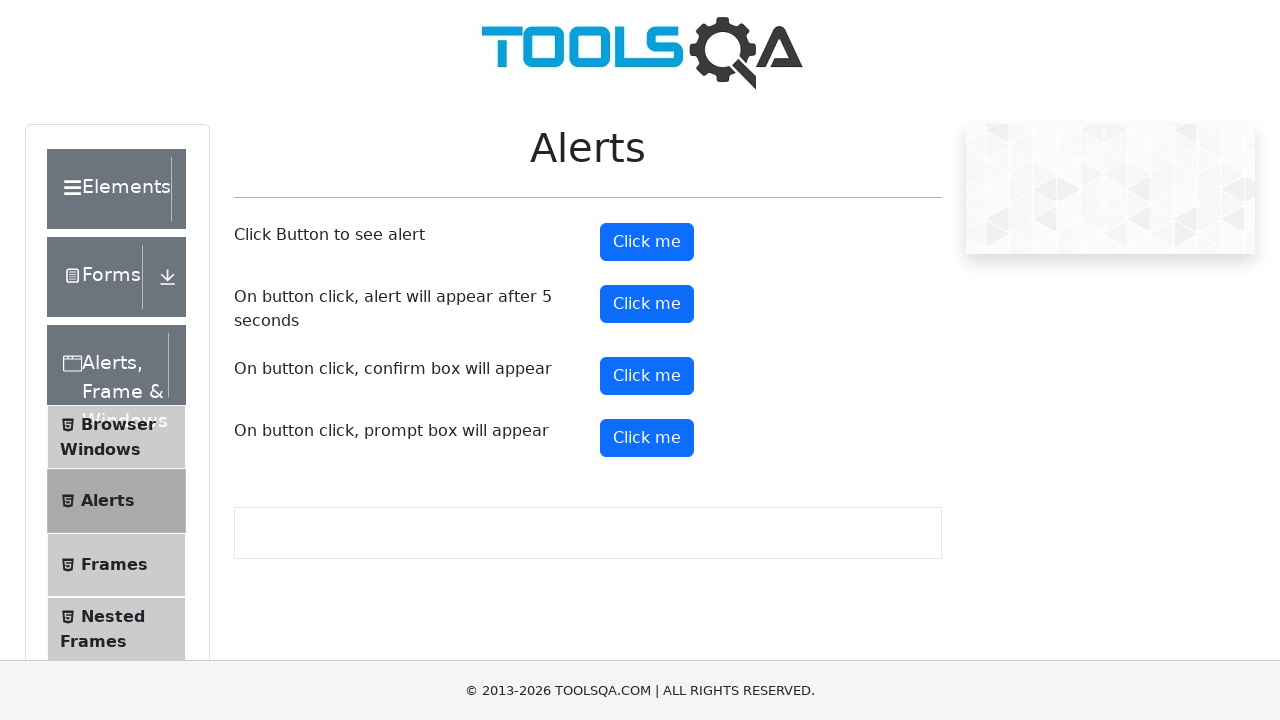

Waited 6 seconds for the timed alert to appear and be accepted
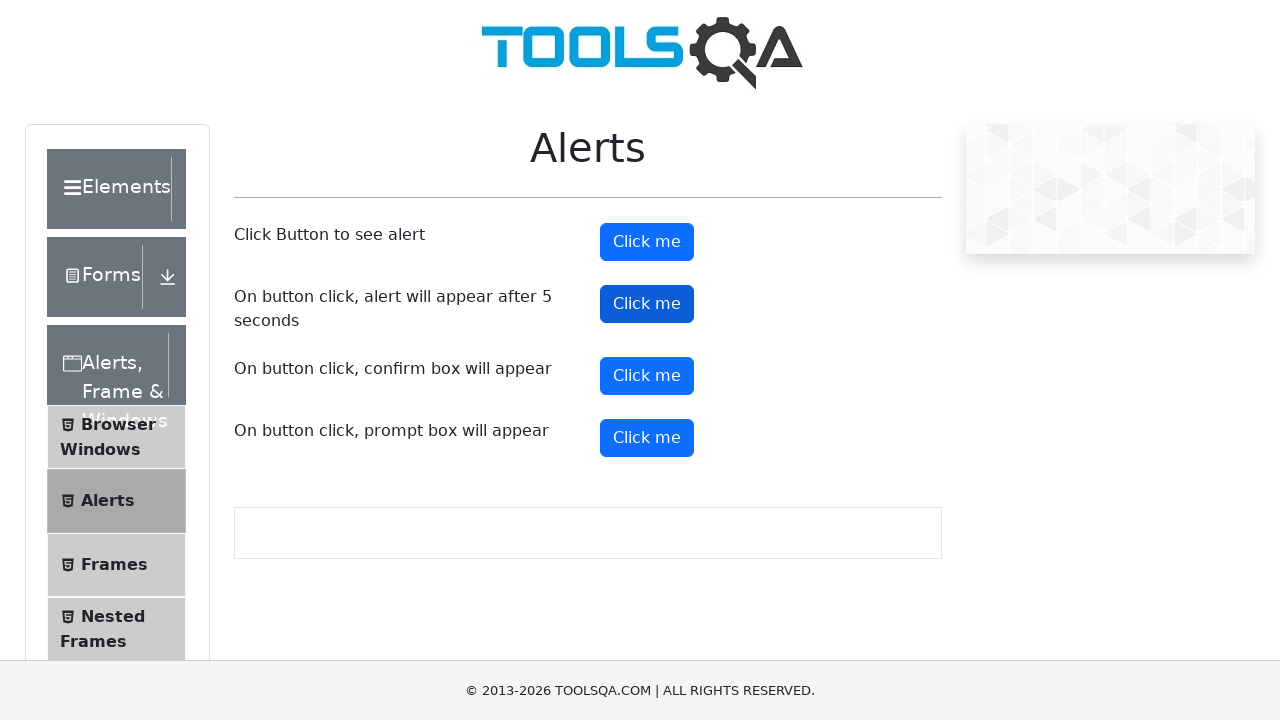

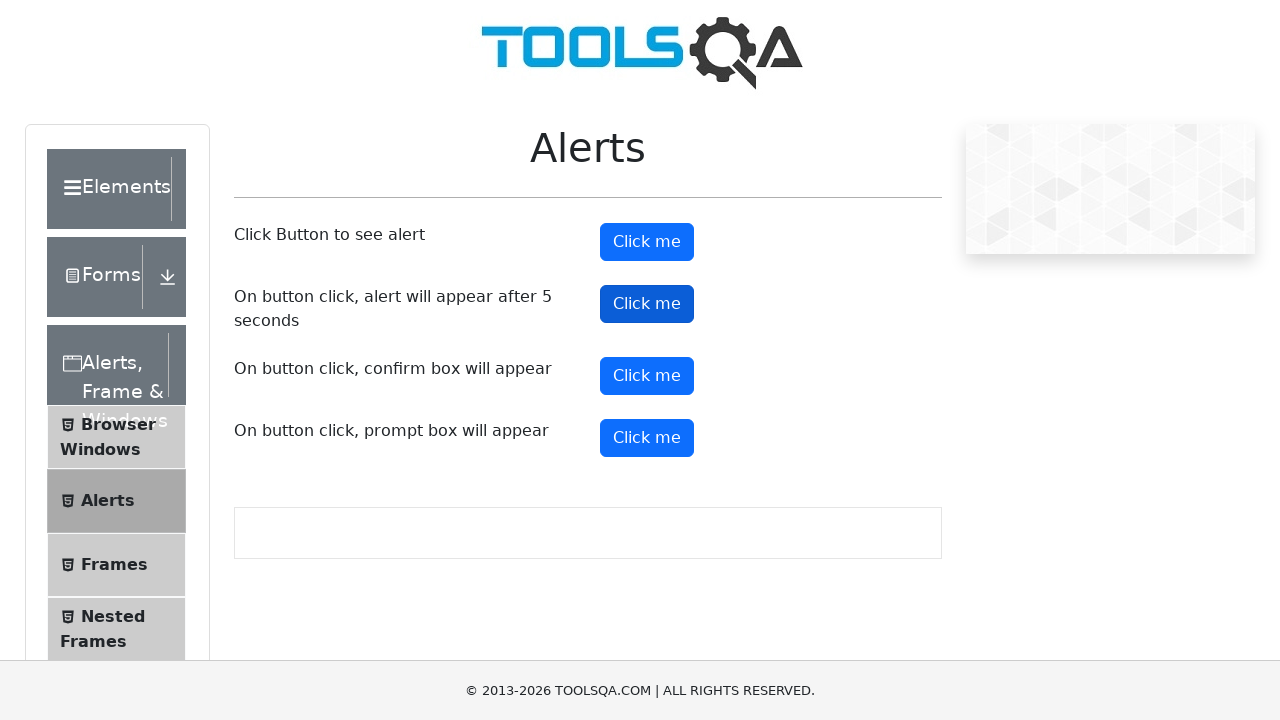